Tests alert handling functionality by triggering different types of JavaScript alerts and interacting with them

Starting URL: https://demoqa.com/alerts

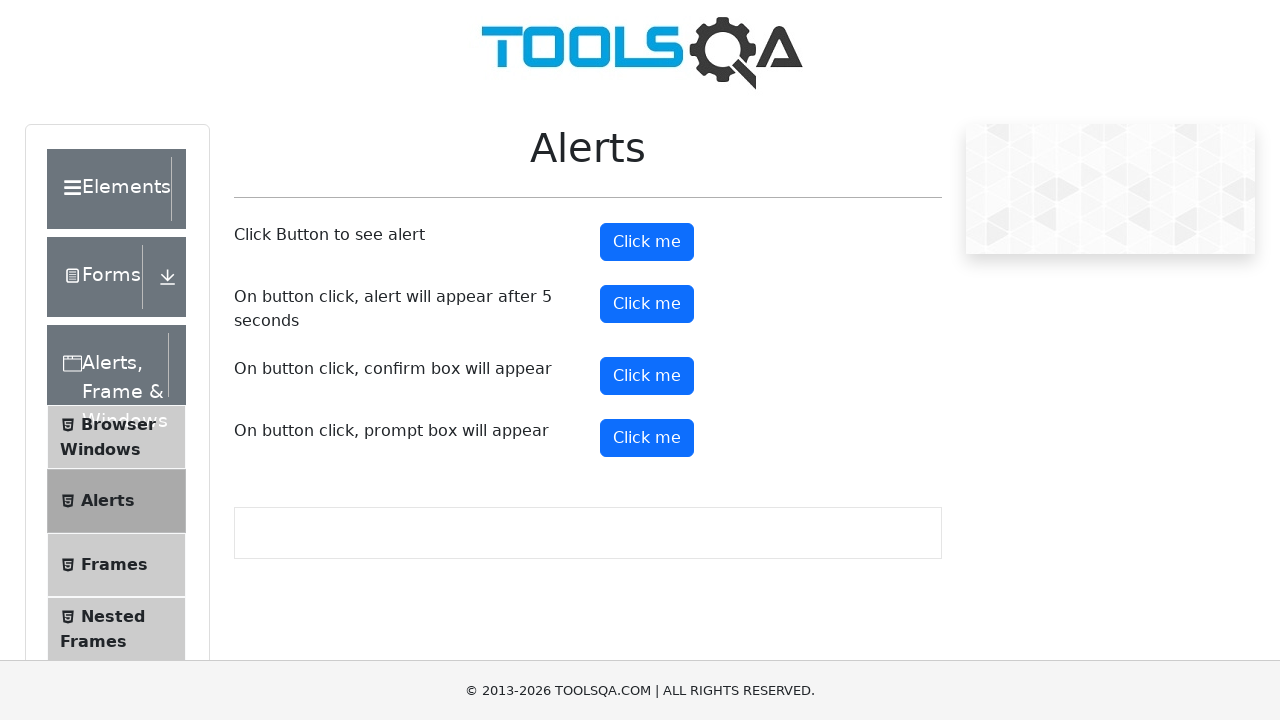

Clicked the alert button to trigger a simple JavaScript alert at (647, 242) on #alertButton
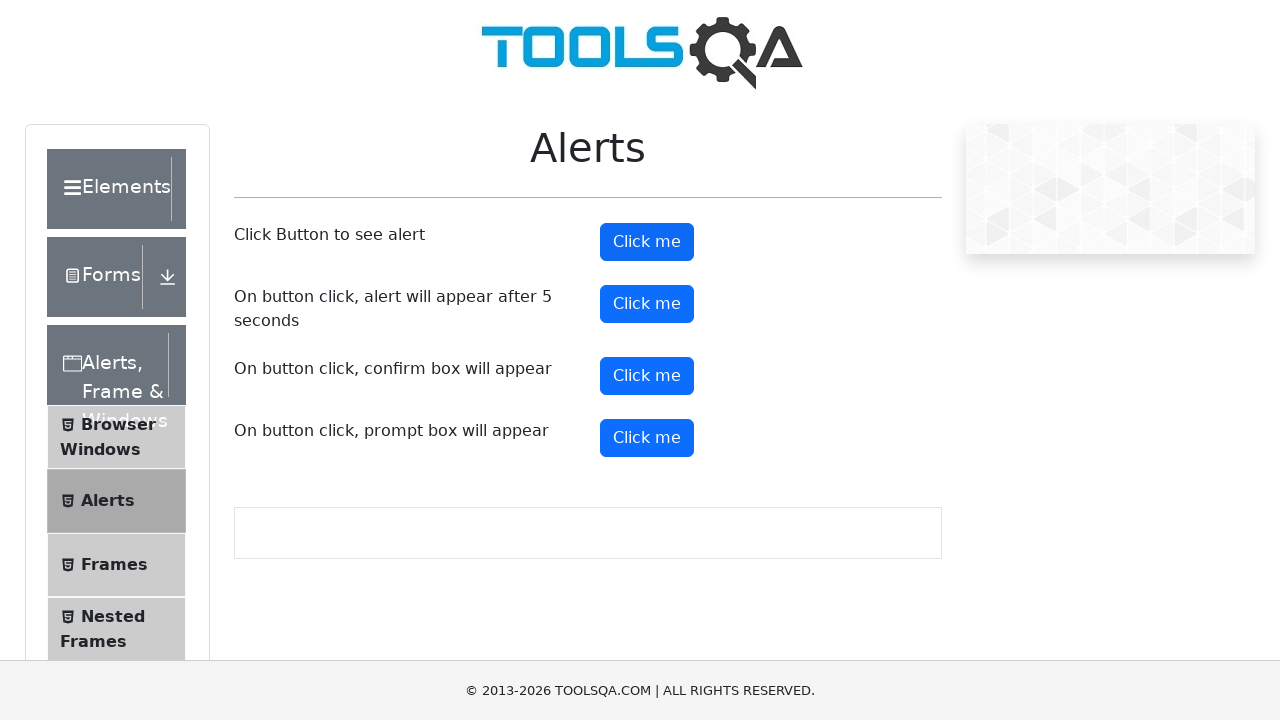

Accepted the simple alert dialog
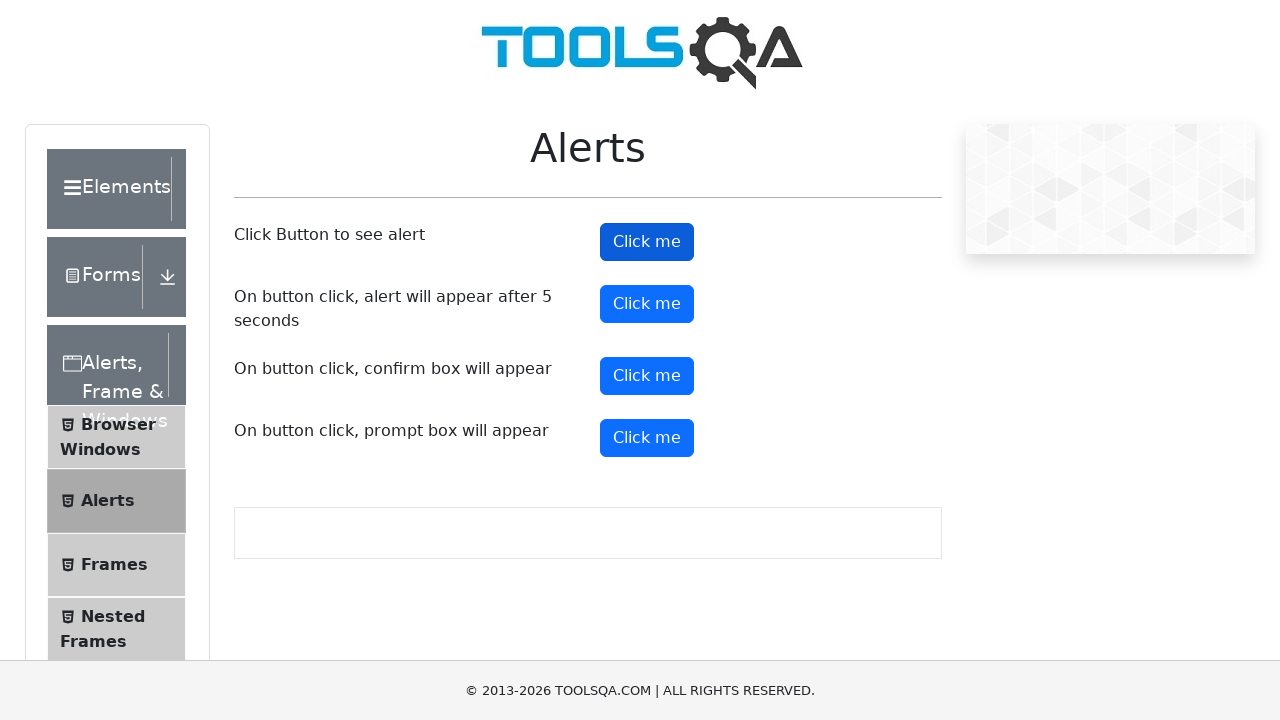

Clicked the confirmation button to trigger a confirmation alert at (647, 376) on #confirmButton
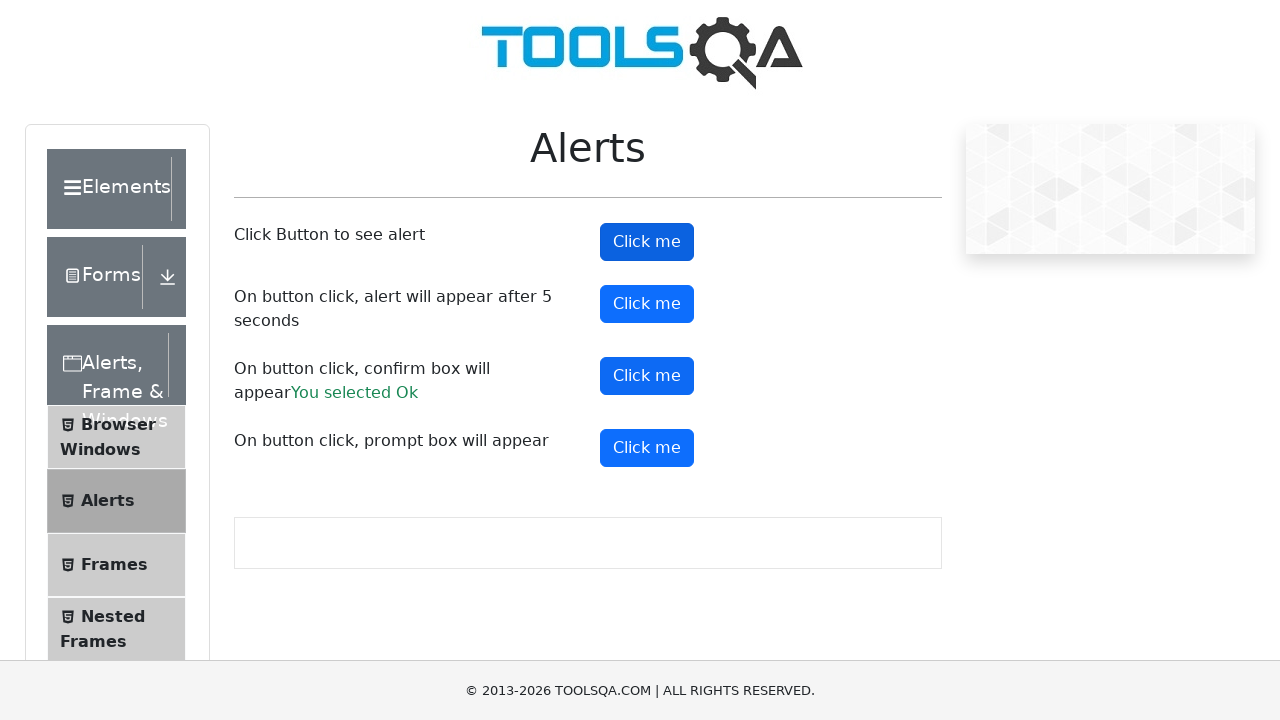

Dismissed the confirmation alert dialog
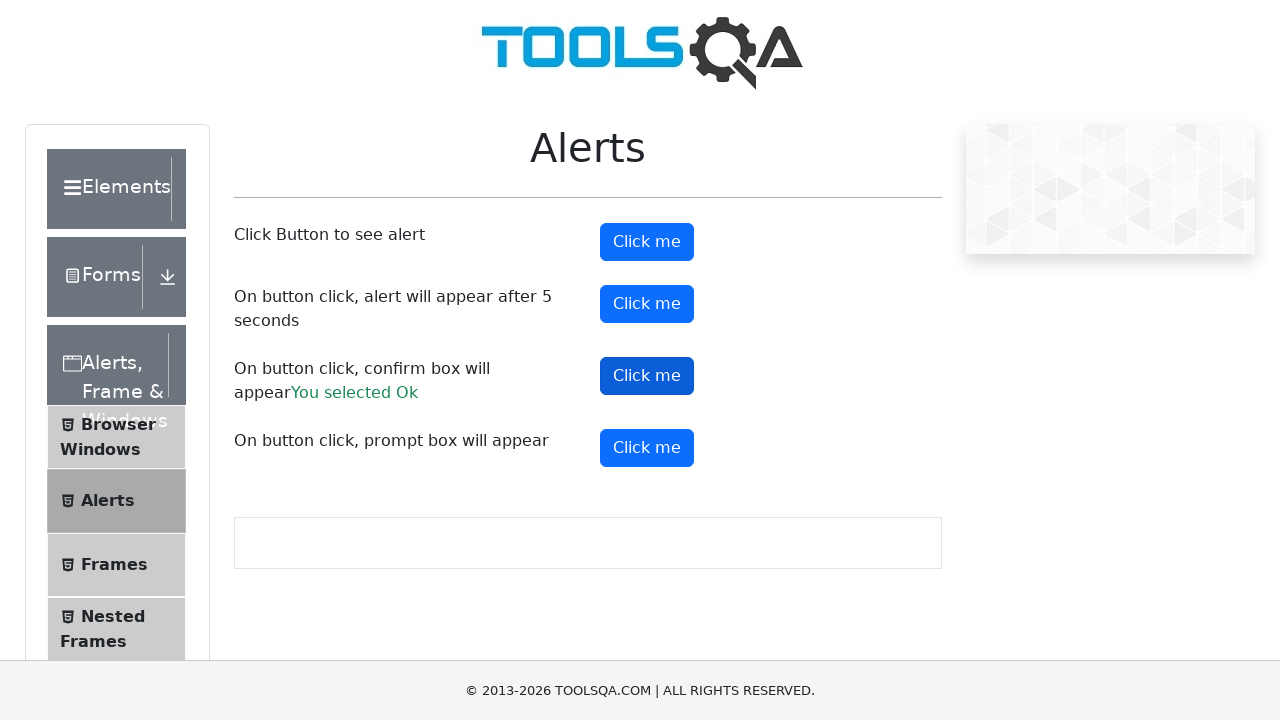

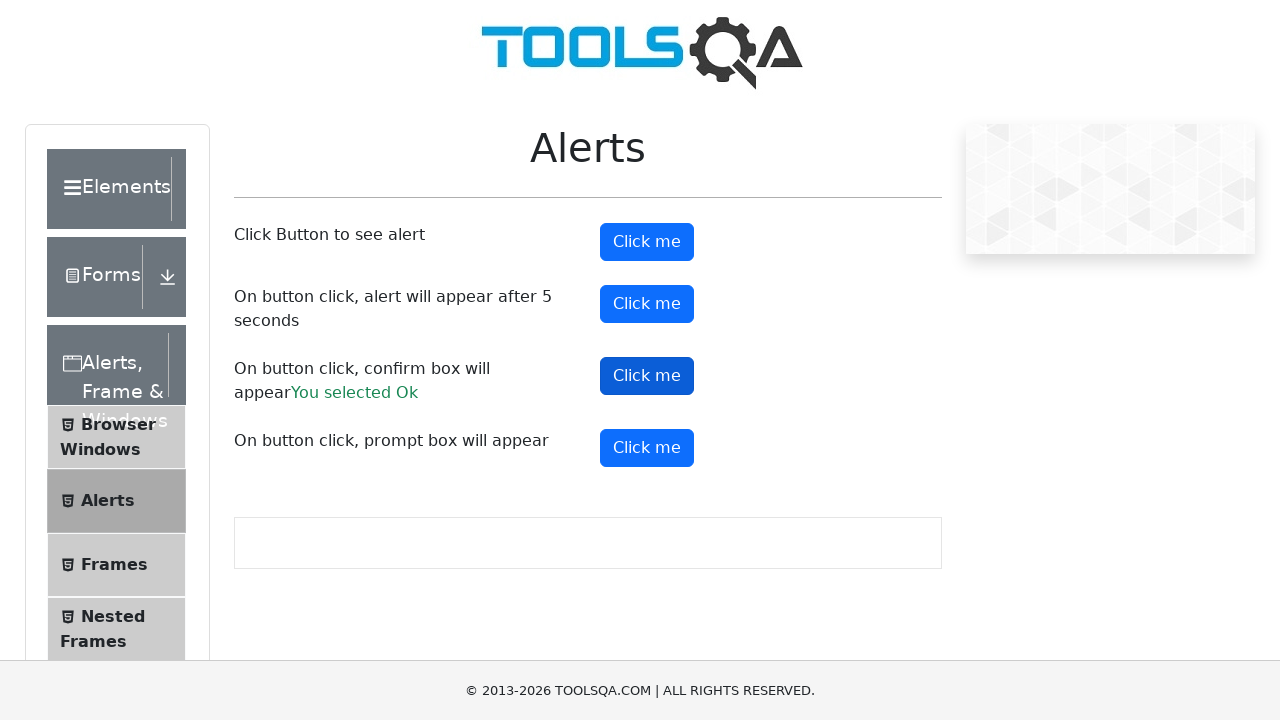